Tests drag and drop functionality by dragging an element from the draggable source to the first droppable target zone.

Starting URL: https://v1.training-support.net/selenium/drag-drop

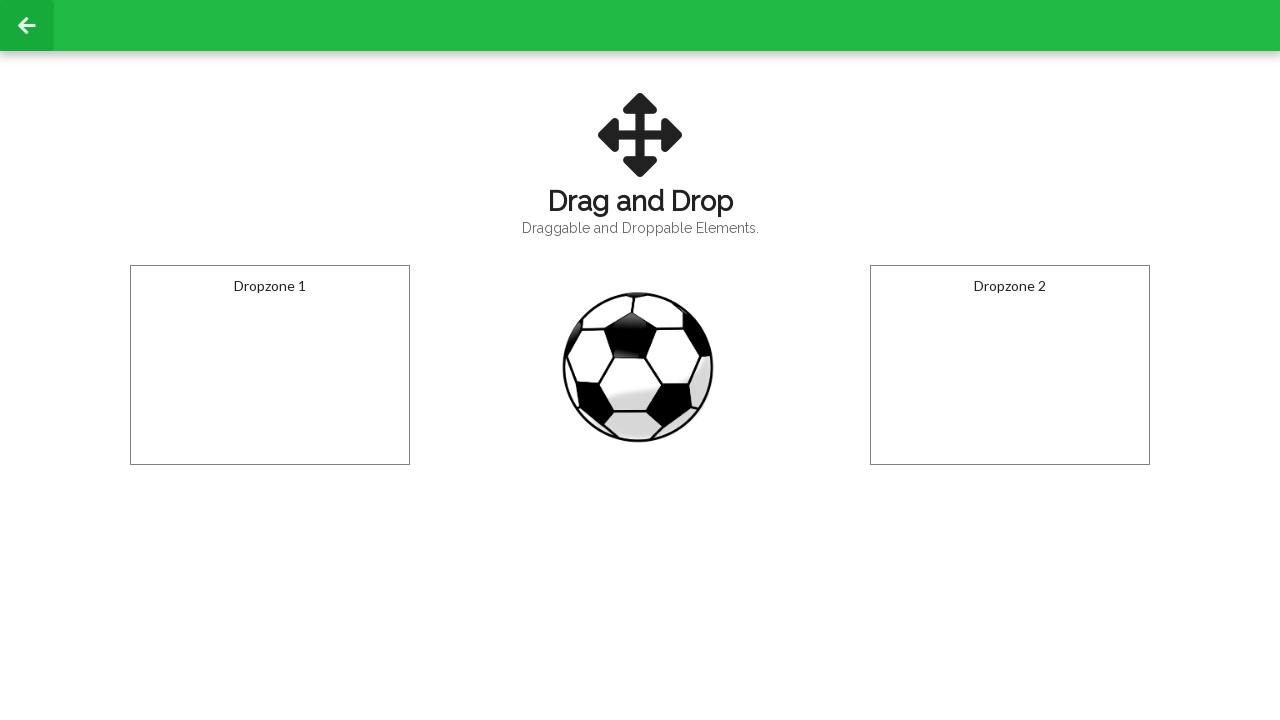

Navigated to drag and drop training page
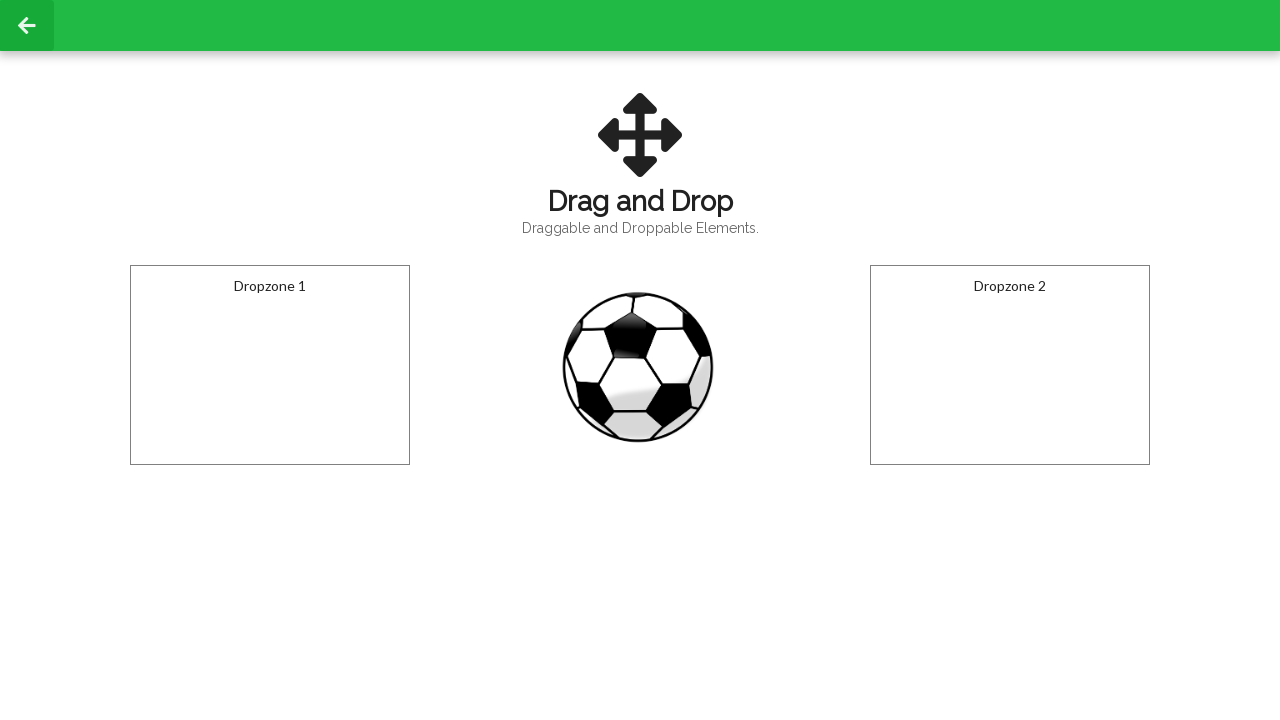

Located draggable element
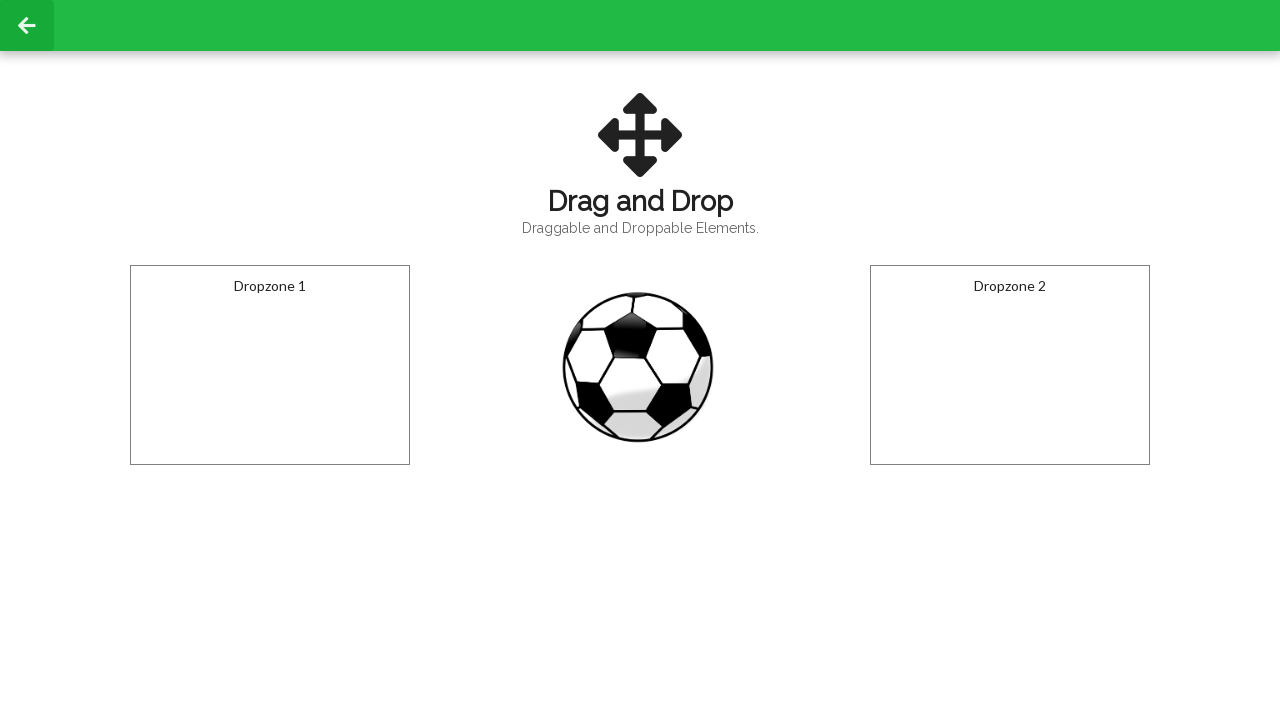

Located first droppable target zone
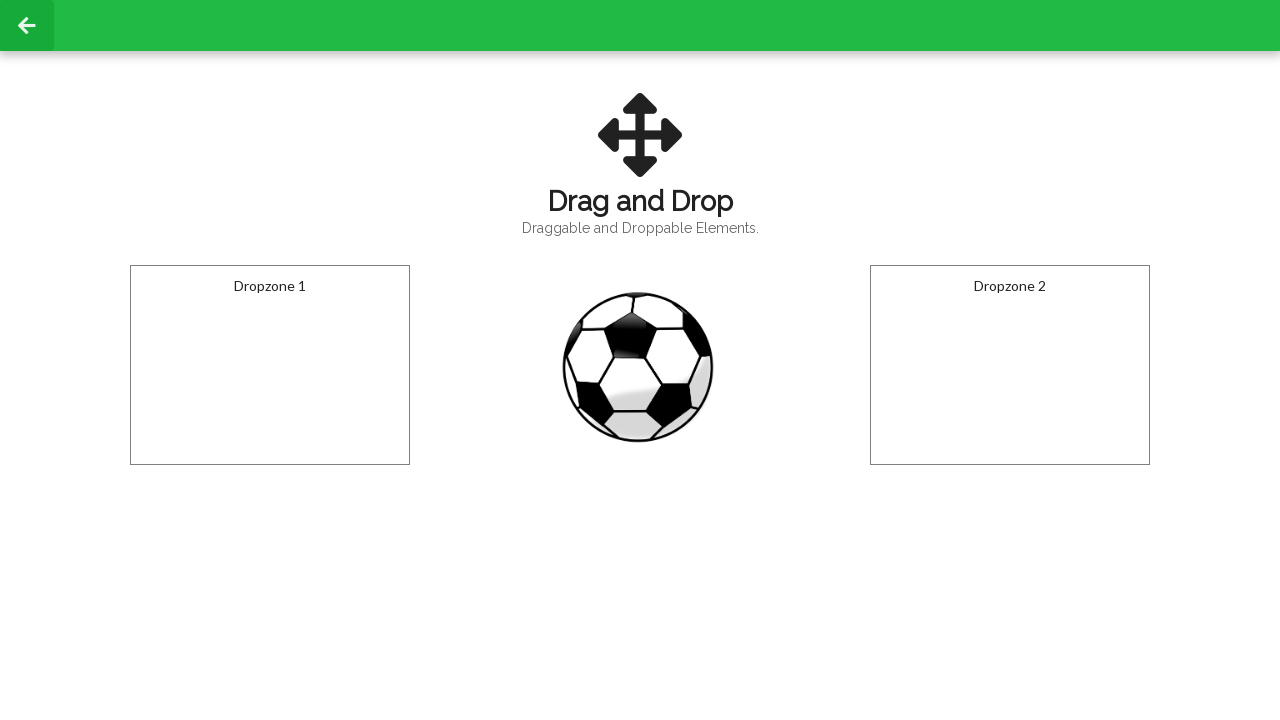

Dragged element from draggable source to first droppable target zone at (270, 365)
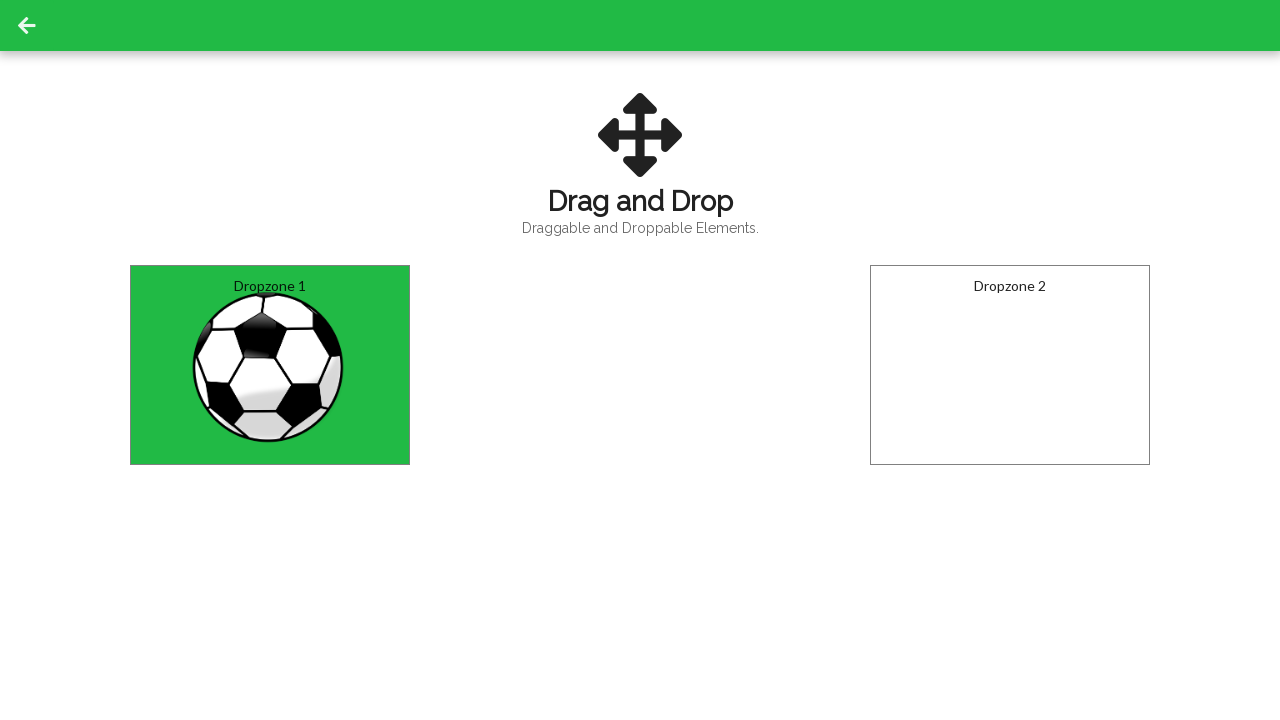

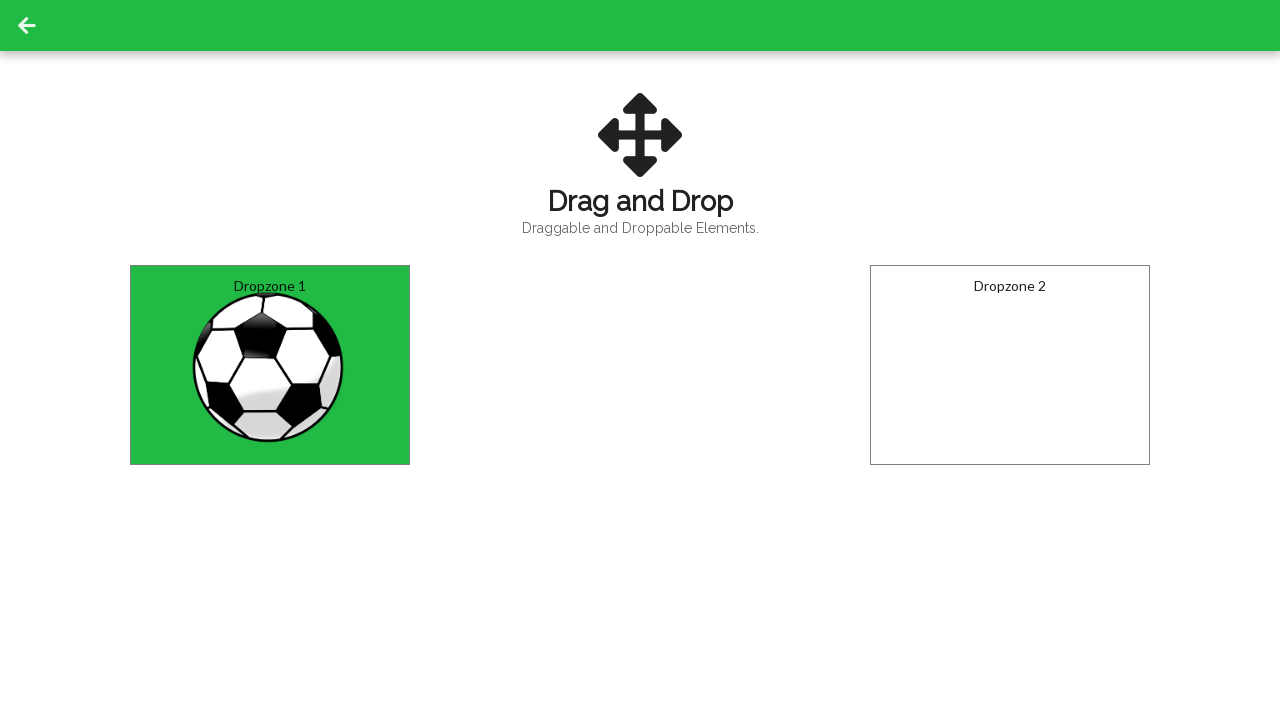